Tests drag and drop functionality by dragging an element and dropping it onto a target element

Starting URL: https://selenium08.blogspot.com/2020/01/drag-drop.html

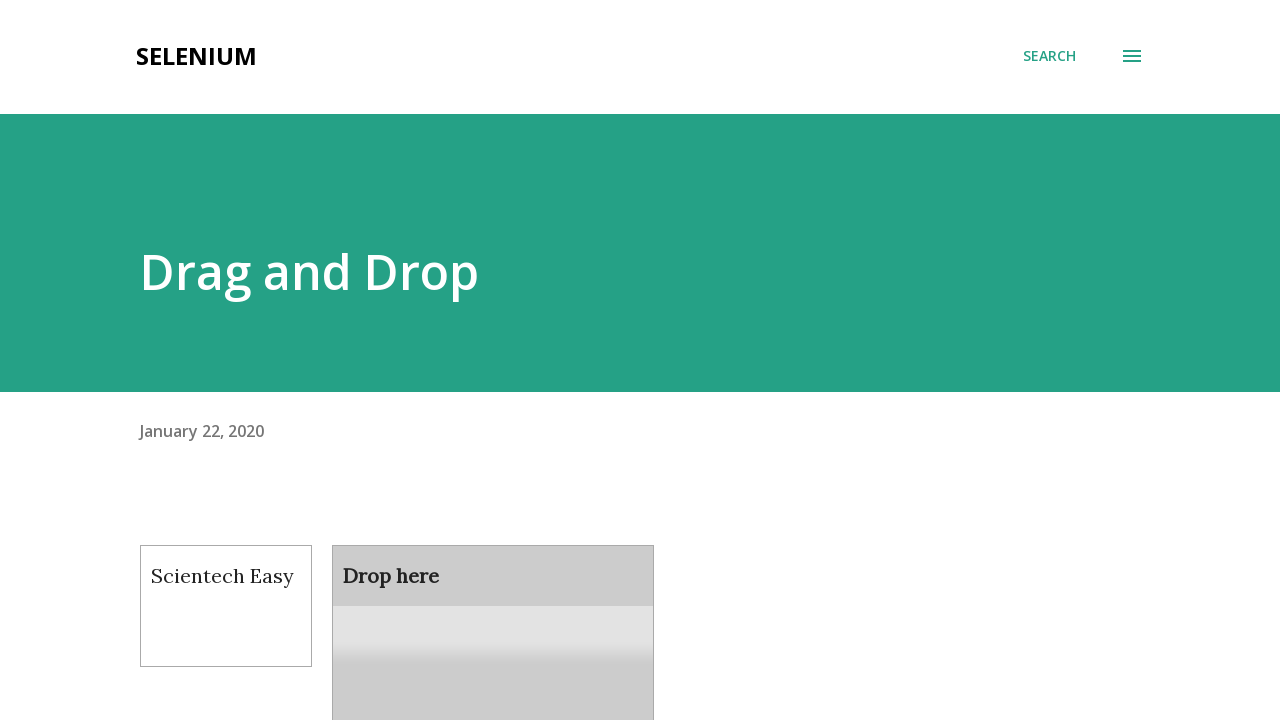

Waited for draggable element to be visible
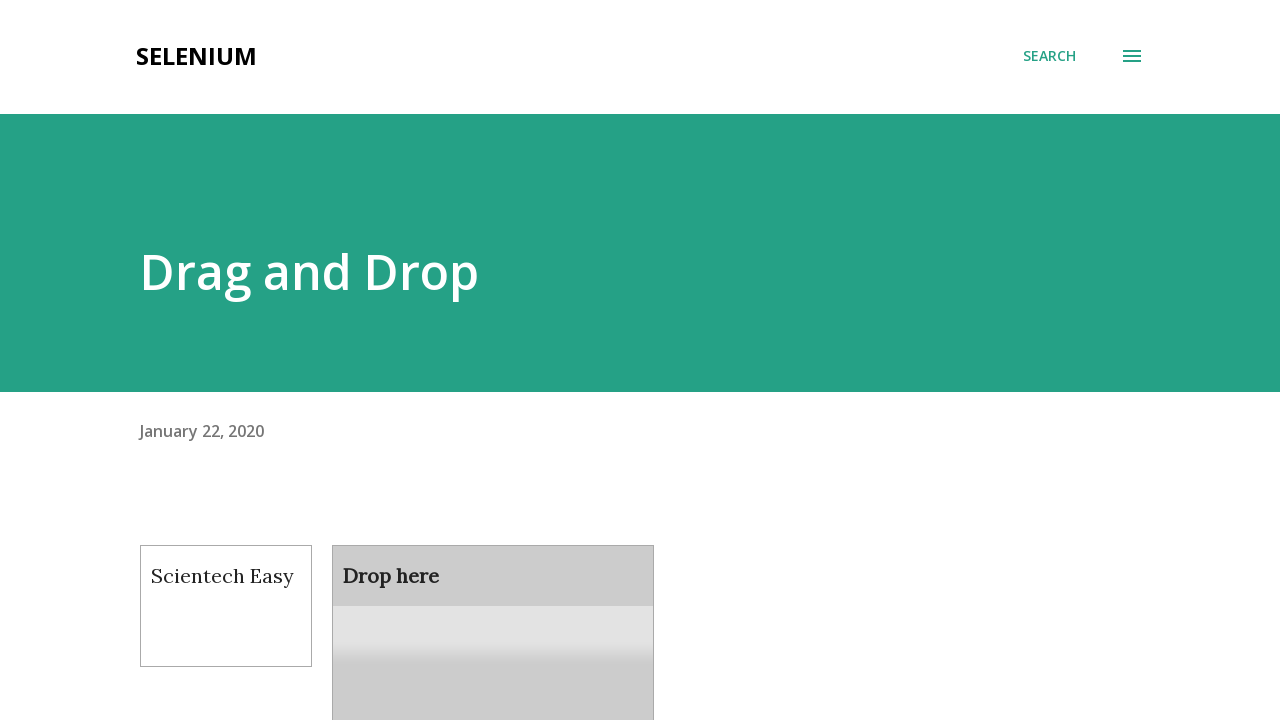

Waited for droppable element to be visible
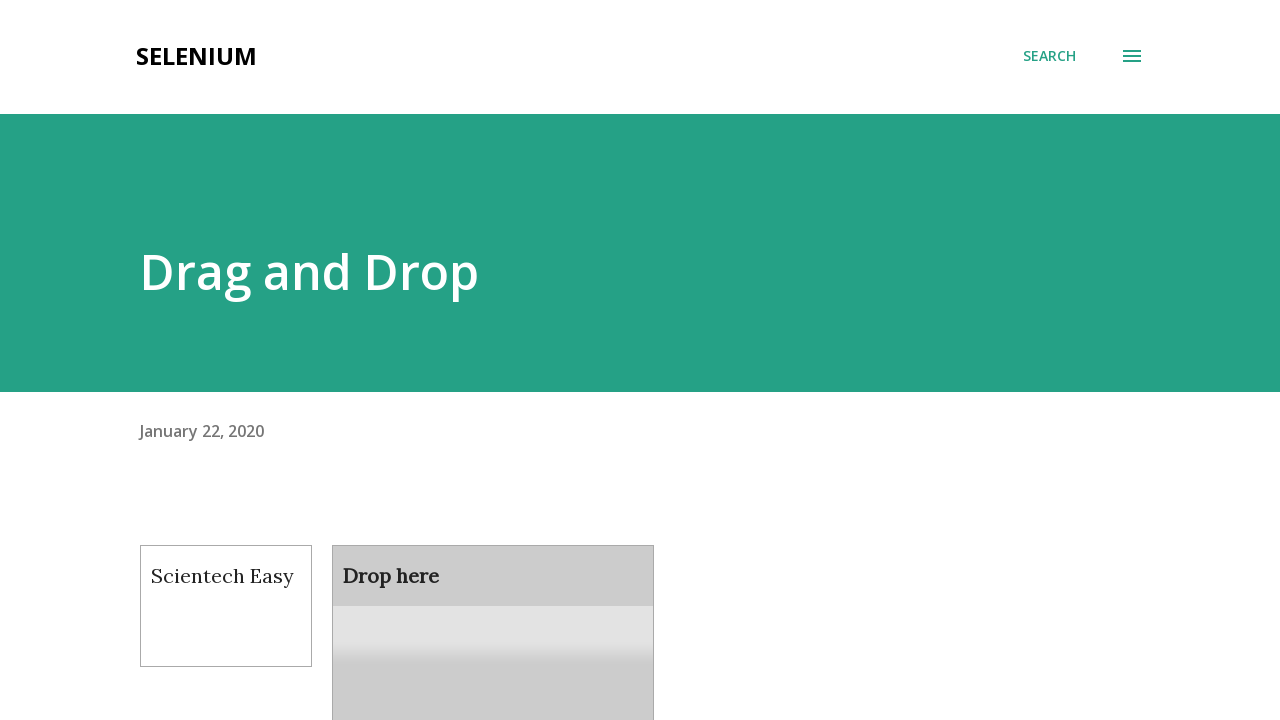

Dragged and dropped element from #draggable to #droppable at (493, 609)
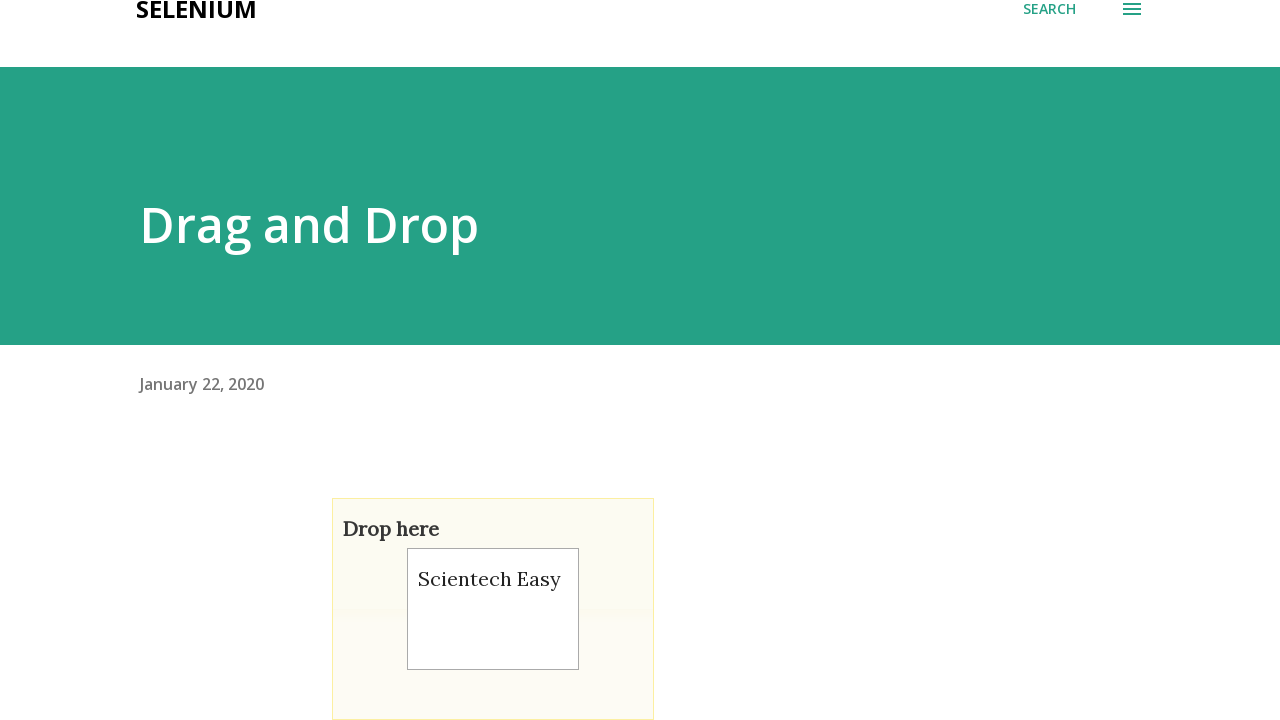

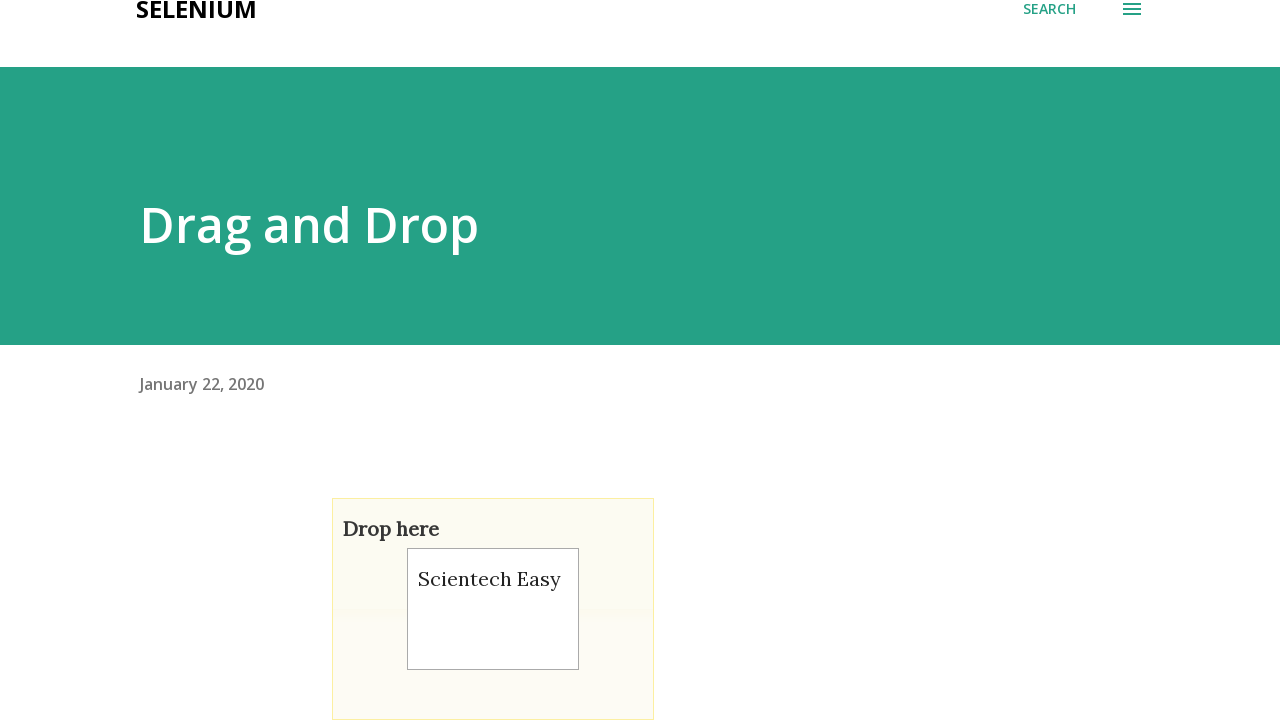